Tests the Text Box form with an invalid email missing the dot in domain (testuser@gmailcom) to verify validation error handling.

Starting URL: https://demoqa.com/

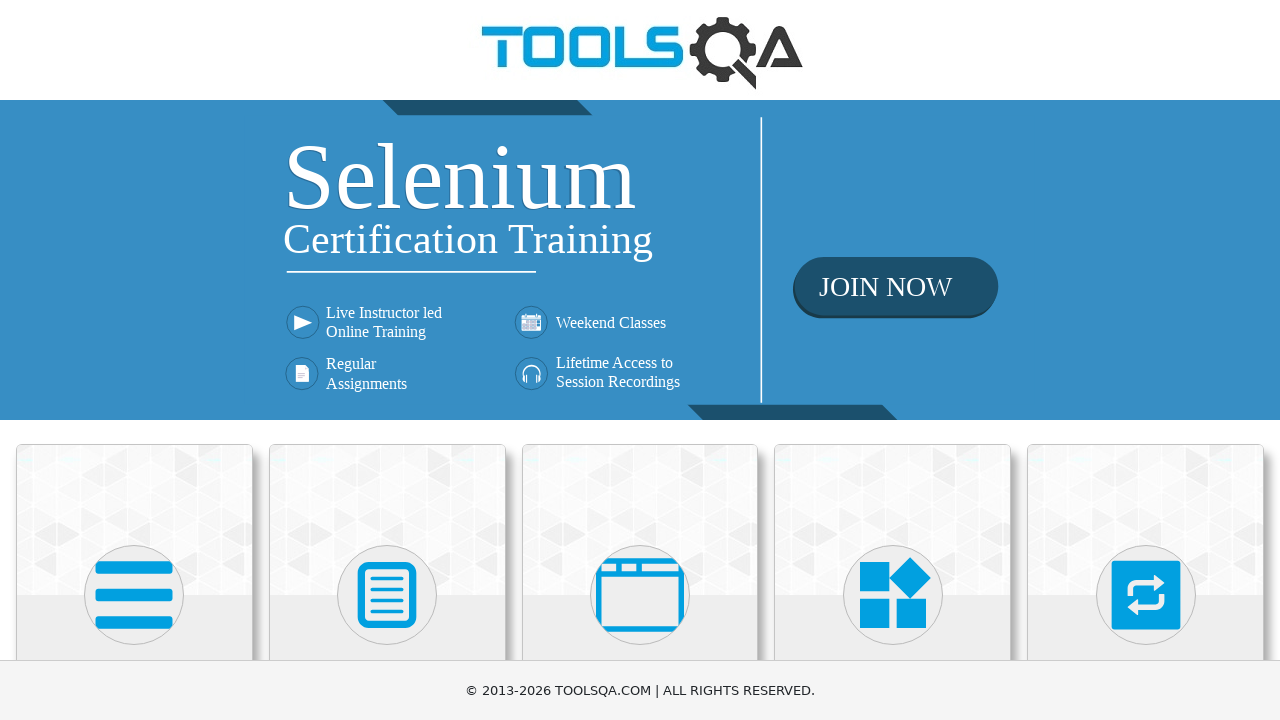

Clicked Elements section at (134, 360) on text=Elements
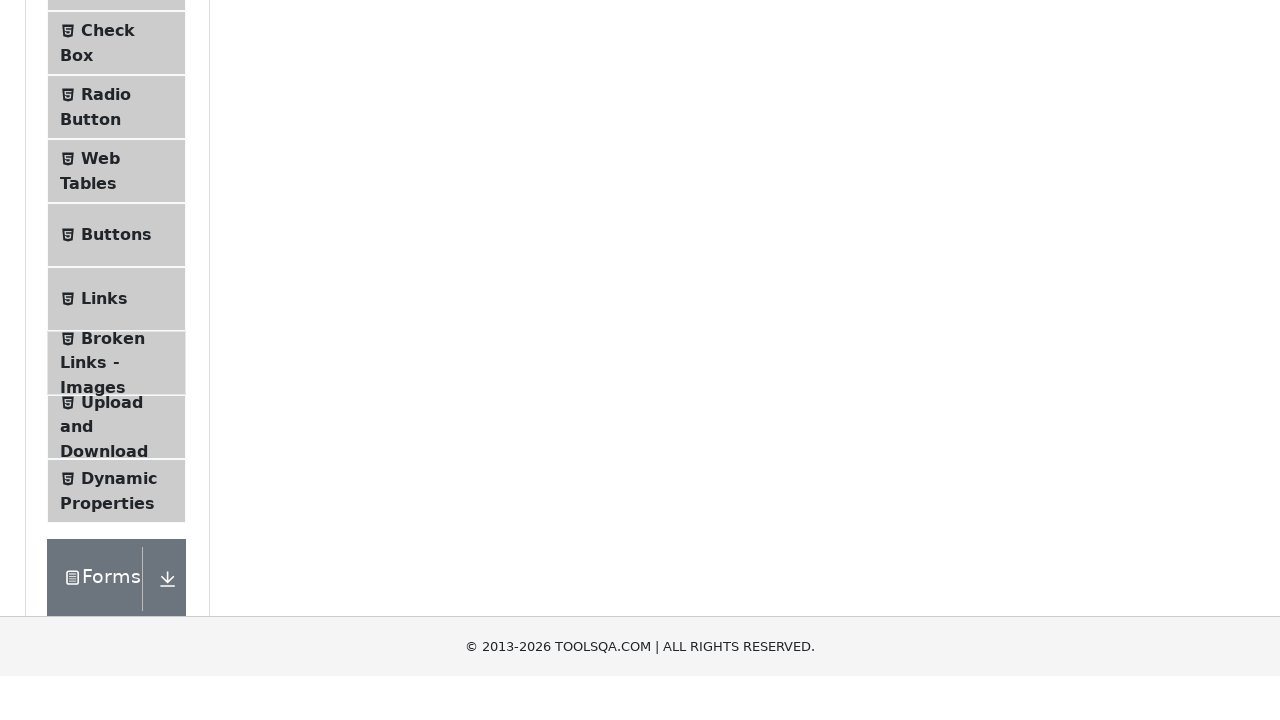

Clicked Text Box exercise at (119, 261) on text=Text Box
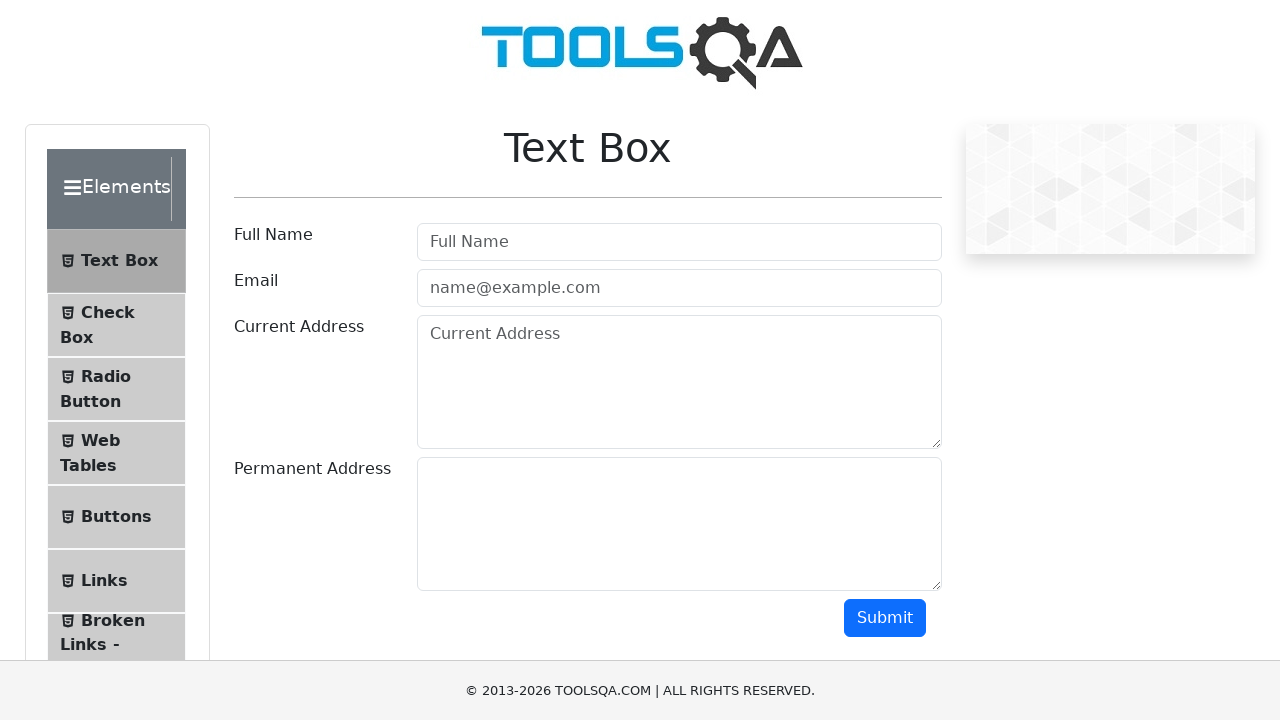

Filled userName field with 'David Martinez' on #userName
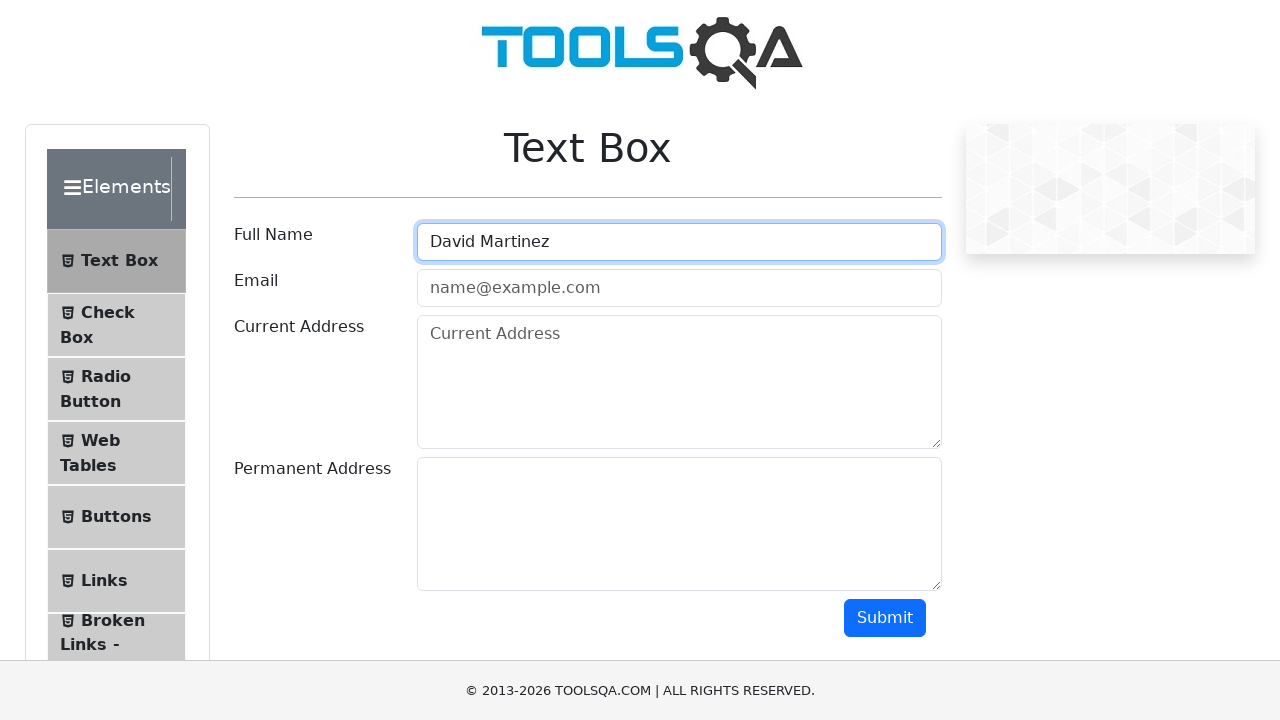

Filled userEmail field with invalid email 'testuser@gmailcom' (missing dot in domain) on #userEmail
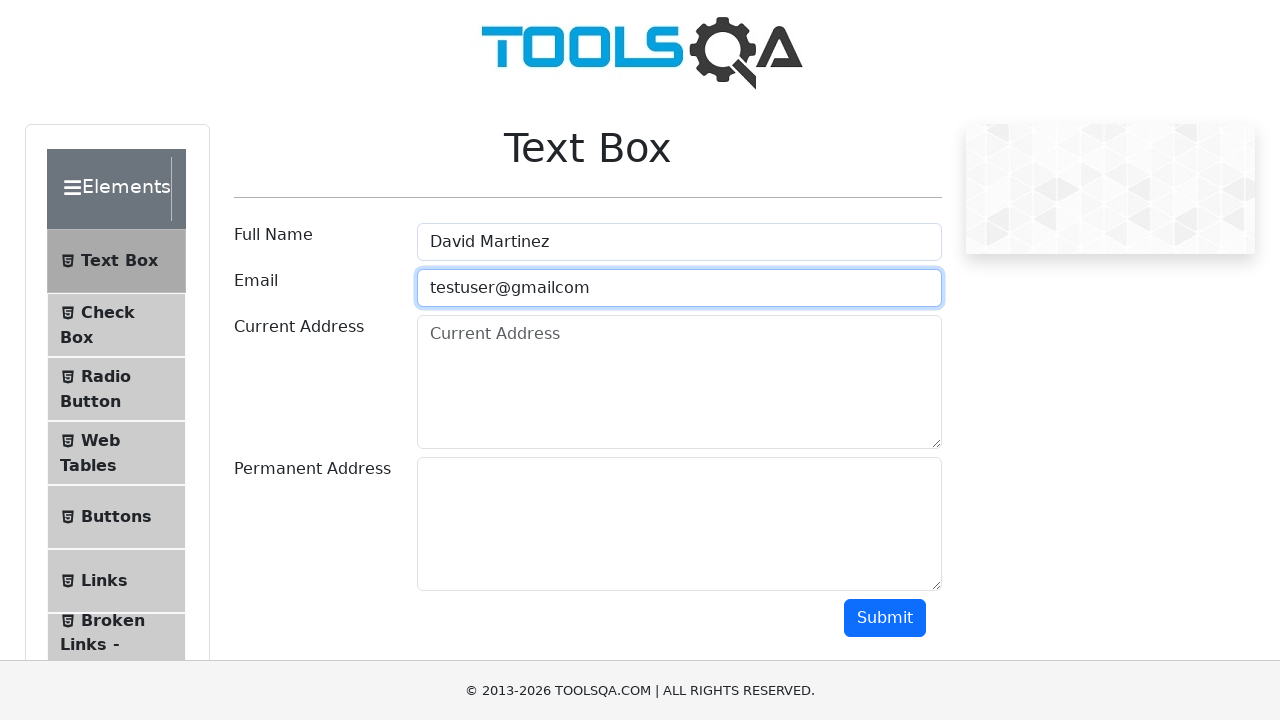

Filled currentAddress field with '222 Elm Court, Boston, MA 02101' on #currentAddress
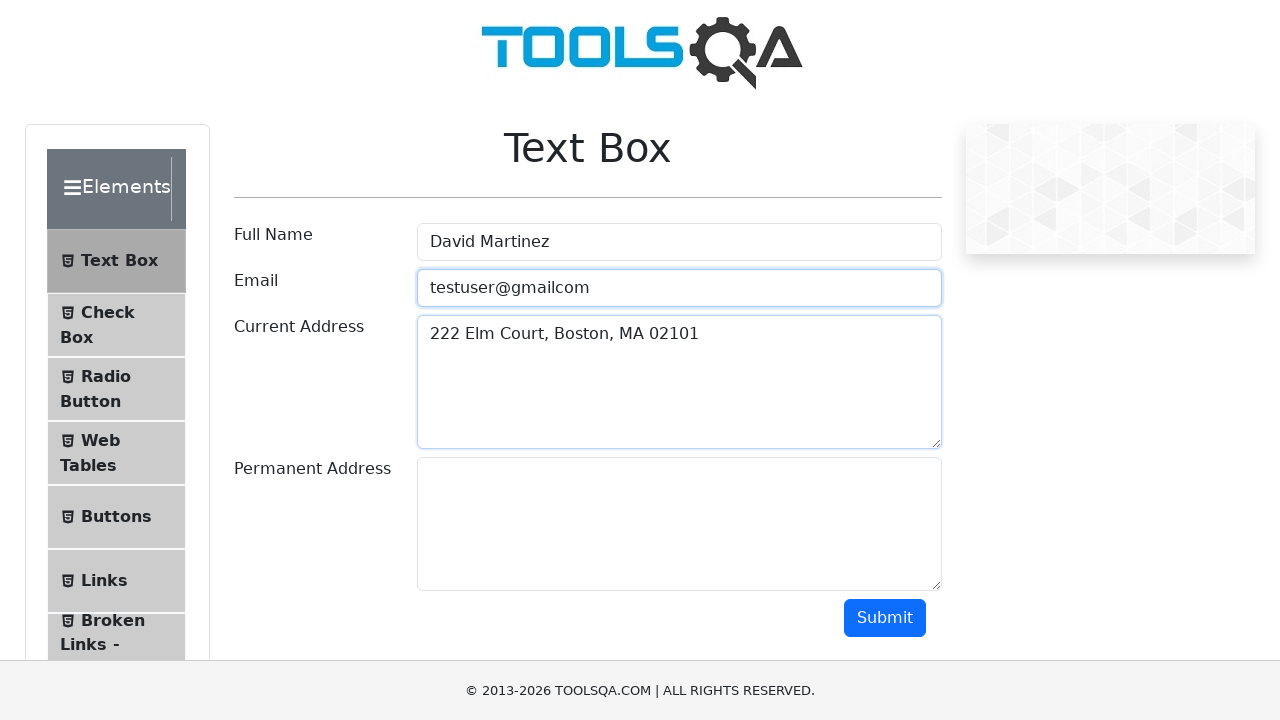

Filled permanentAddress field with '444 Walnut Way, Phoenix, AZ 85001' on #permanentAddress
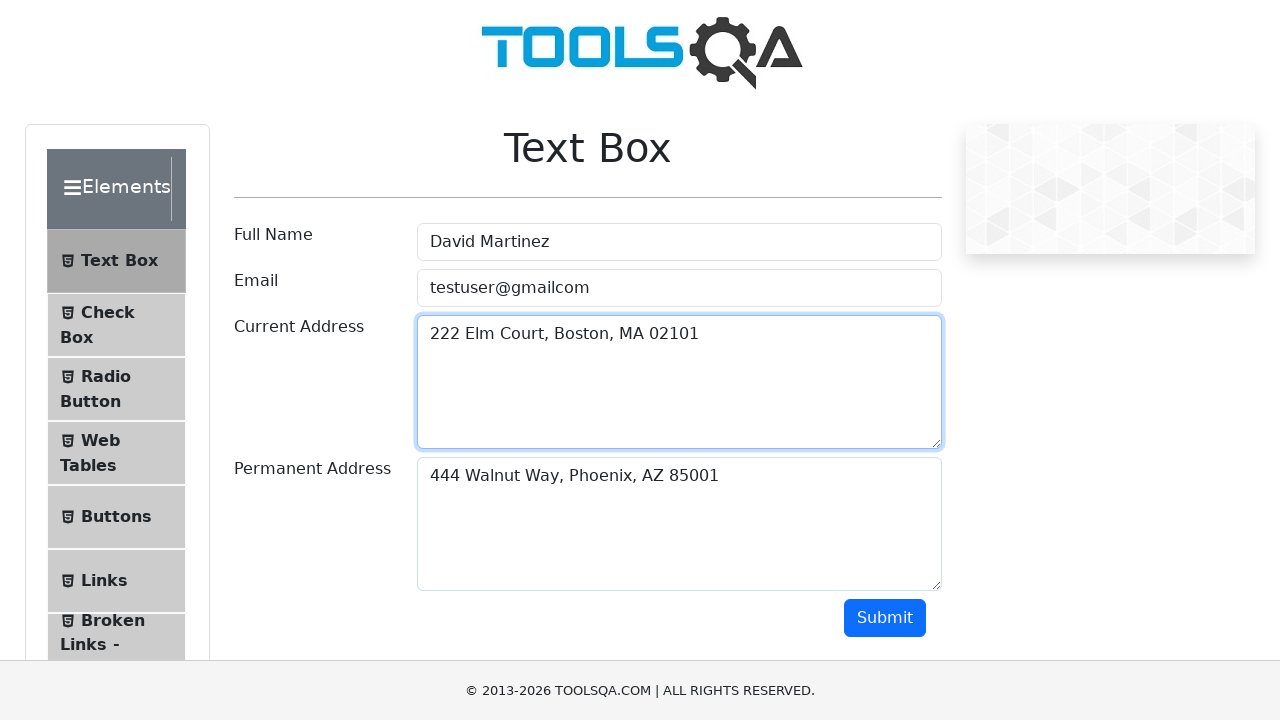

Clicked submit button to validate form at (885, 618) on #submit
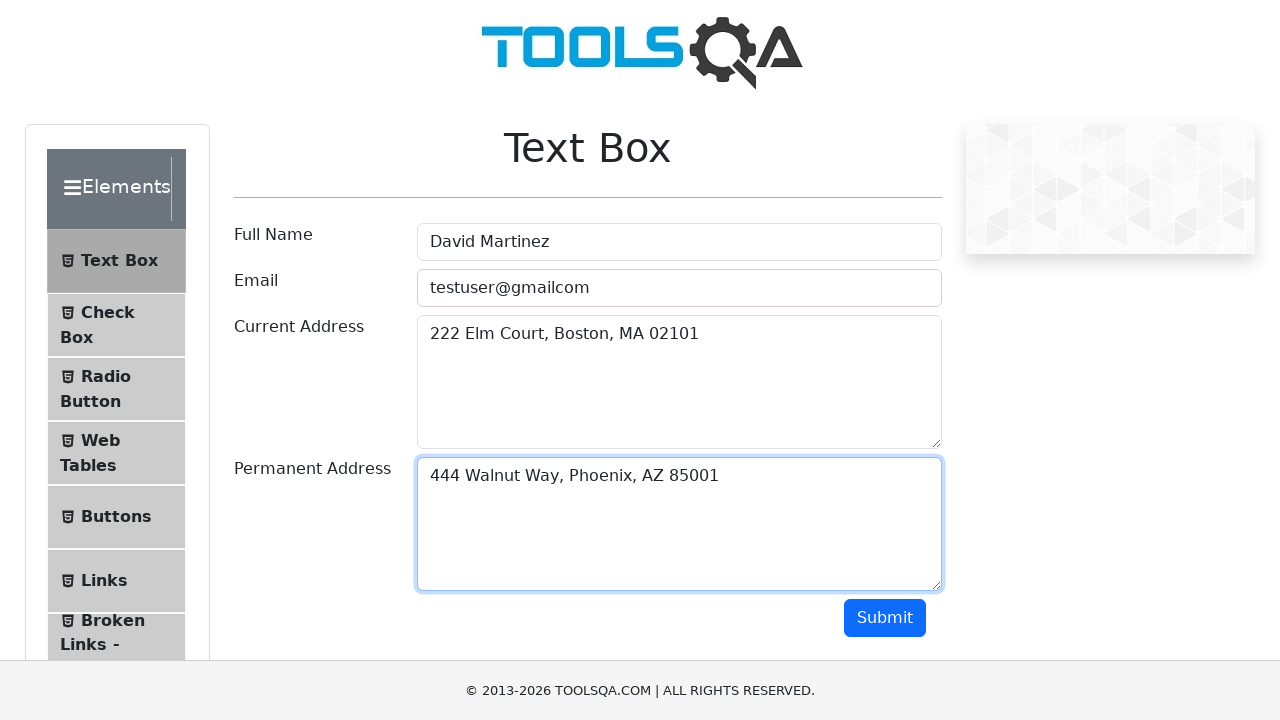

Waited 500ms for validation error to appear
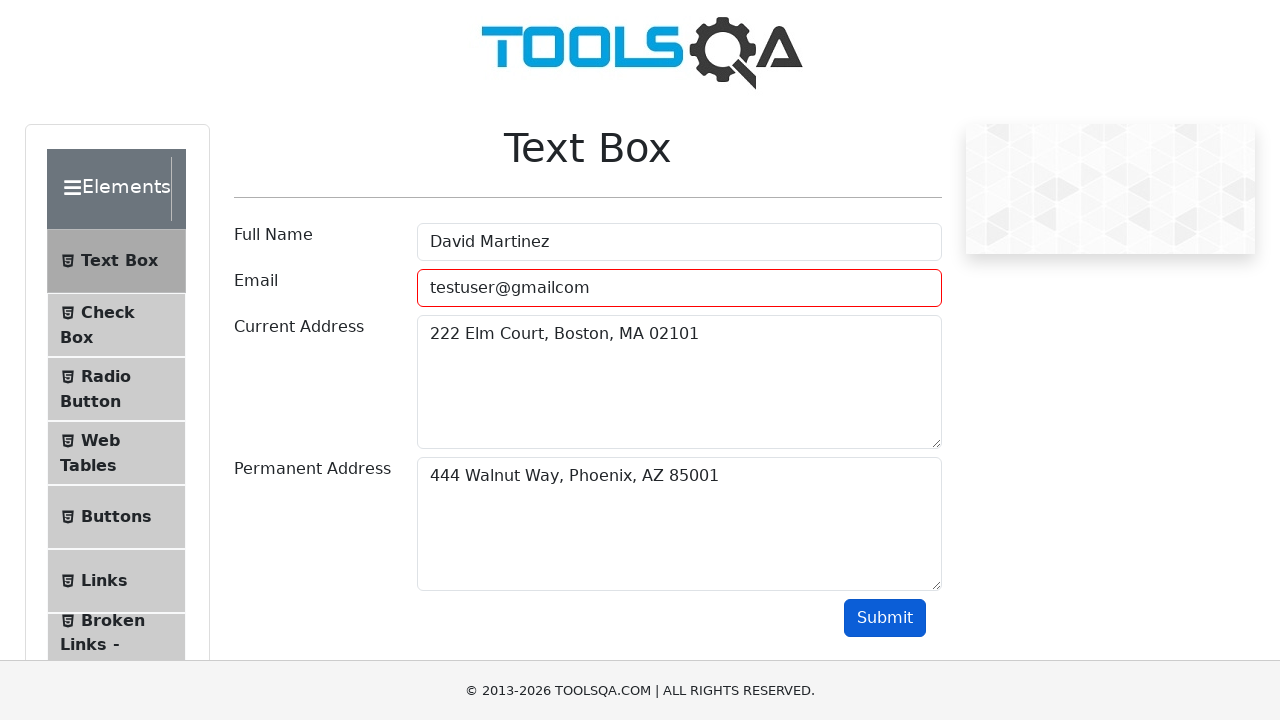

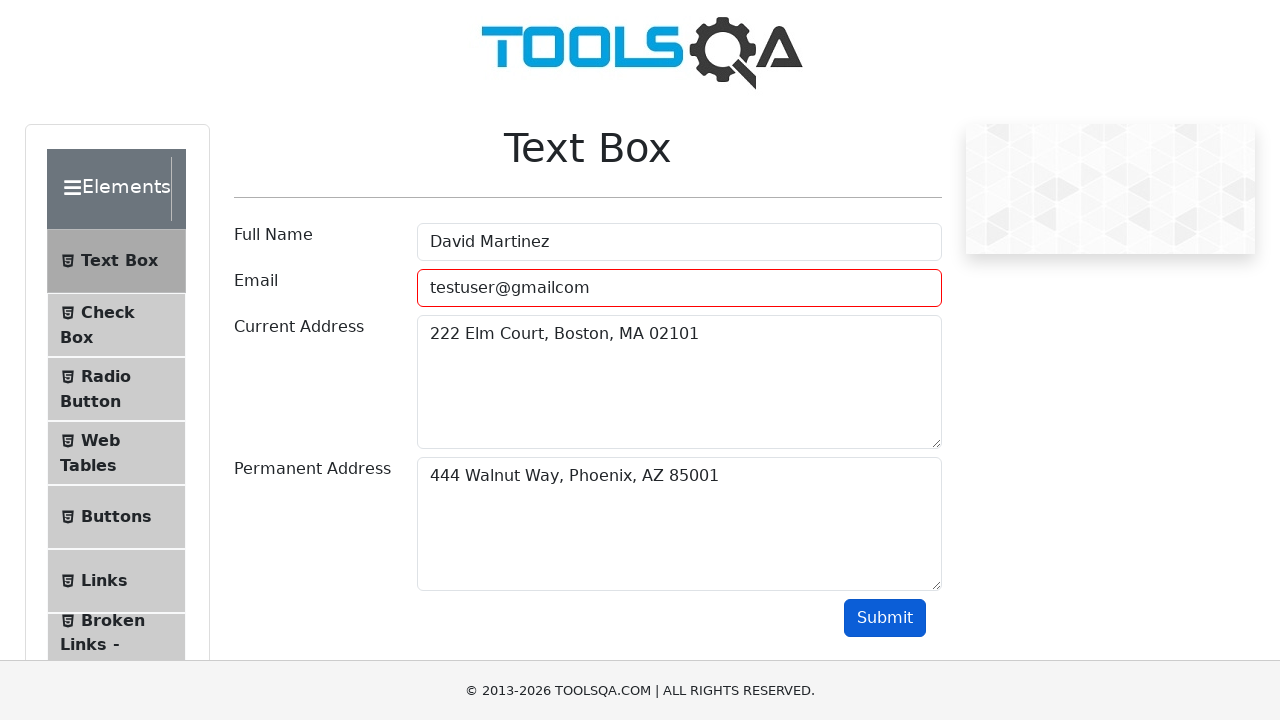